Tests the DemoQA Buttons page functionality including double-click, right-click, and single-click actions to verify different click types are registered correctly.

Starting URL: https://demoqa.com

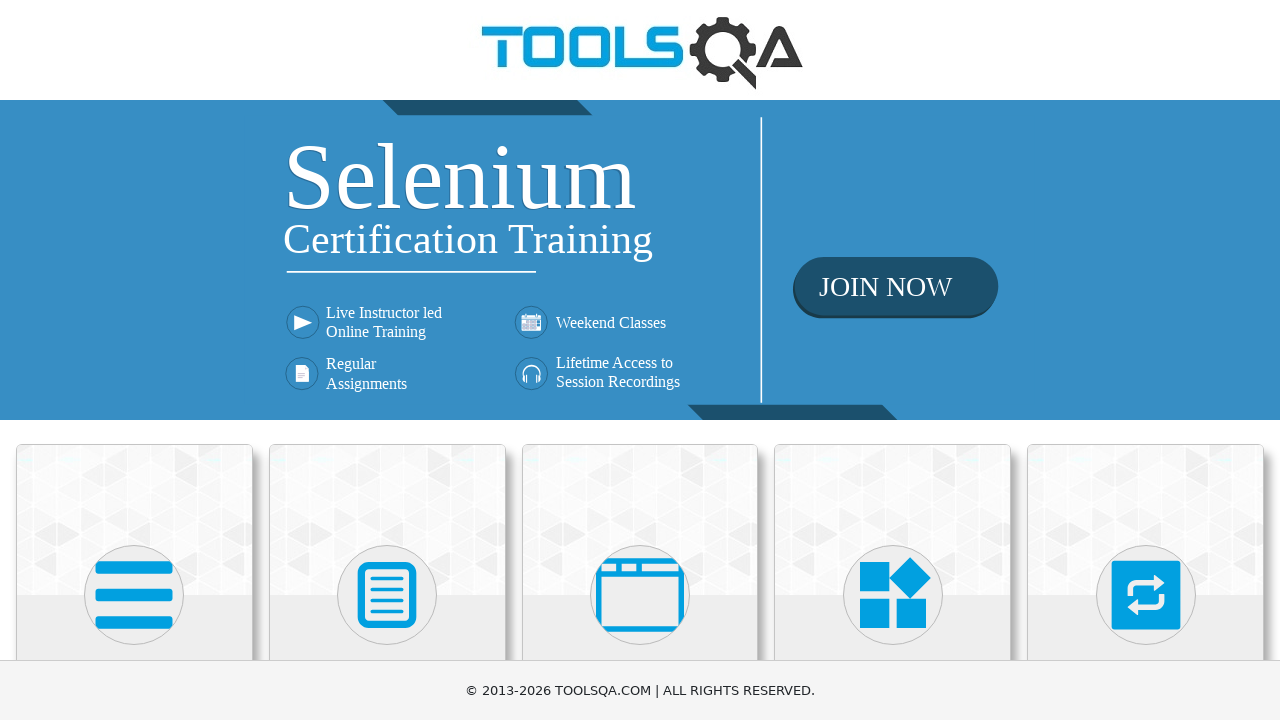

Clicked on Elements card to navigate to Elements page at (134, 595) on xpath=(//div[@class='avatar mx-auto white'])[1]
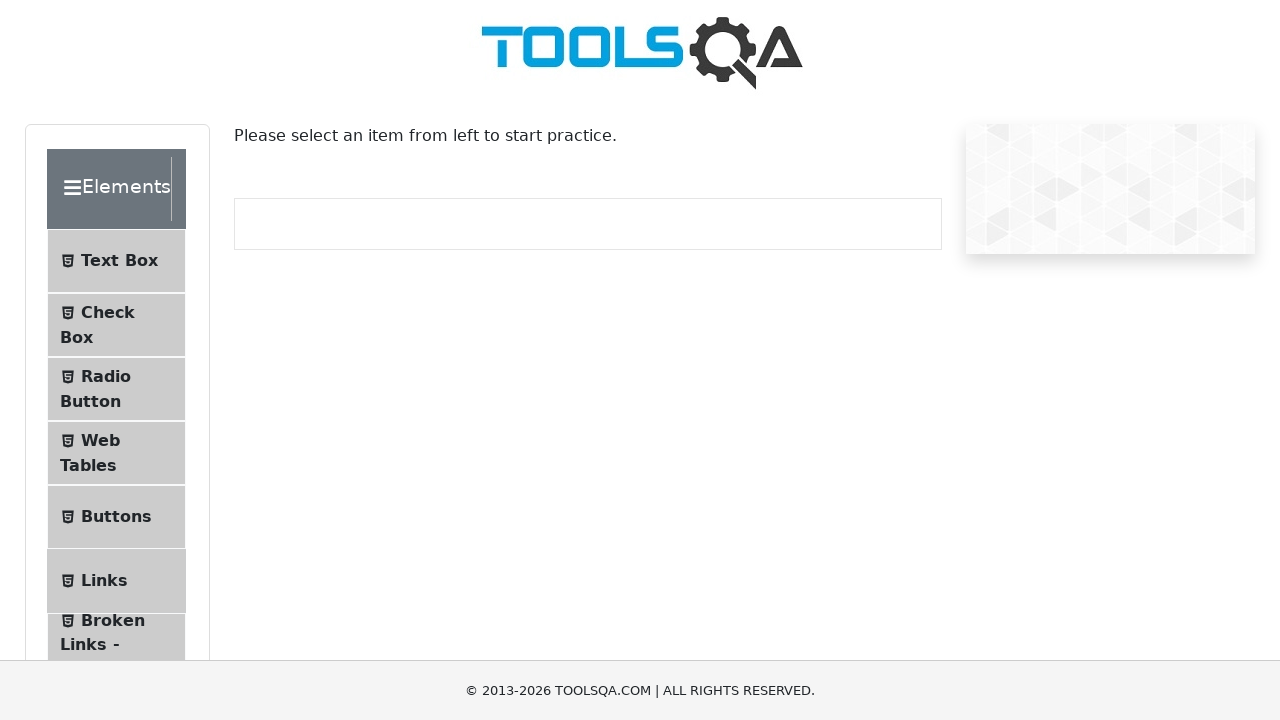

Clicked on Buttons sub-menu item to navigate to Buttons page at (116, 517) on #item-4
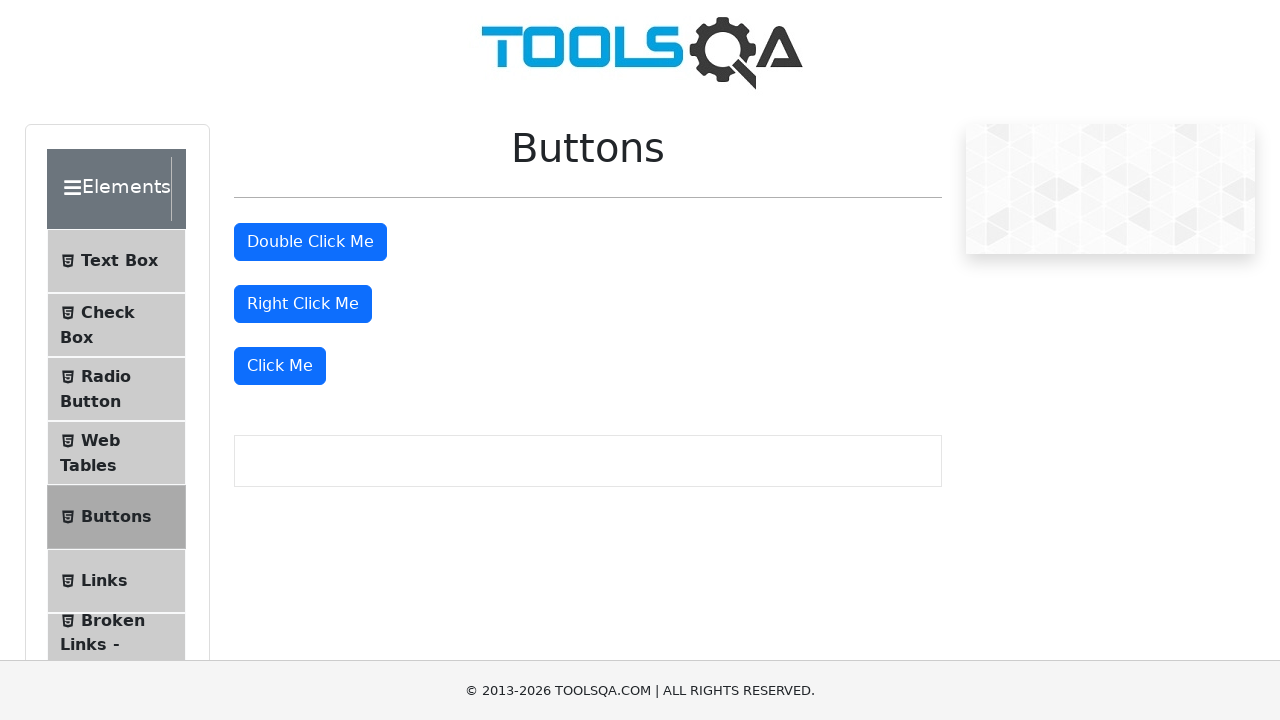

Double-clicked the double-click button at (310, 242) on #doubleClickBtn
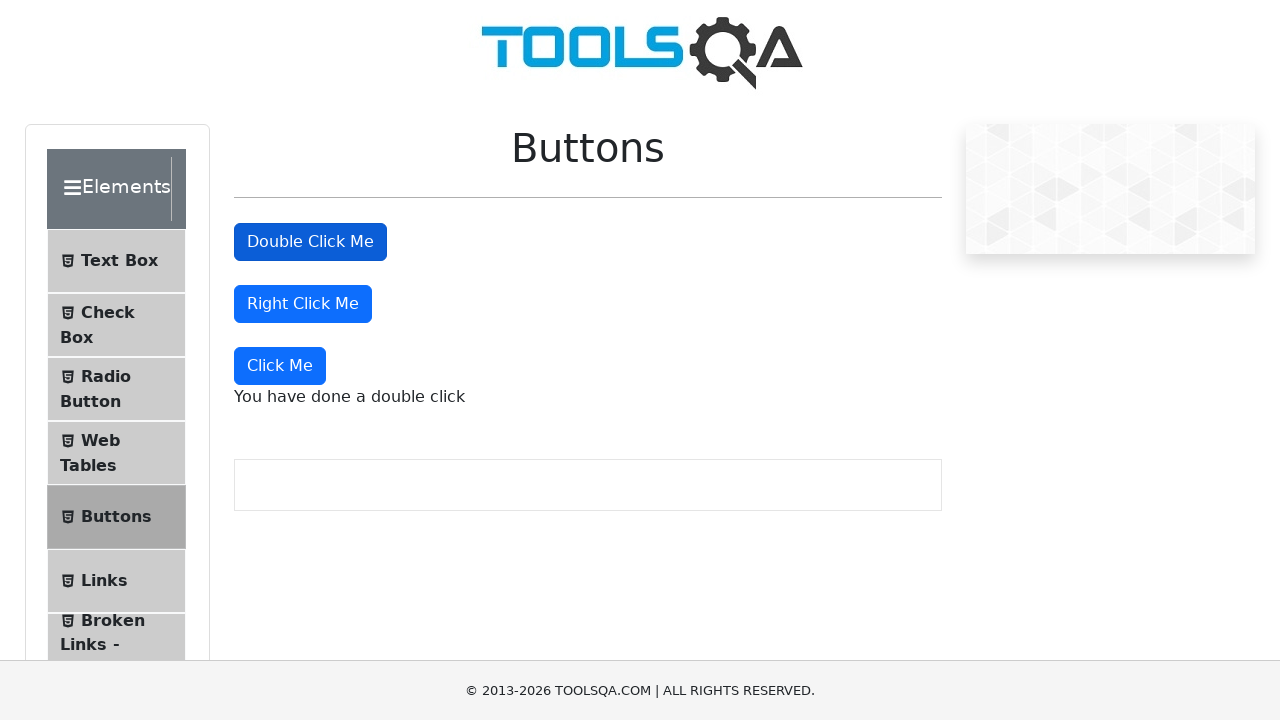

Double-click message appeared and was verified
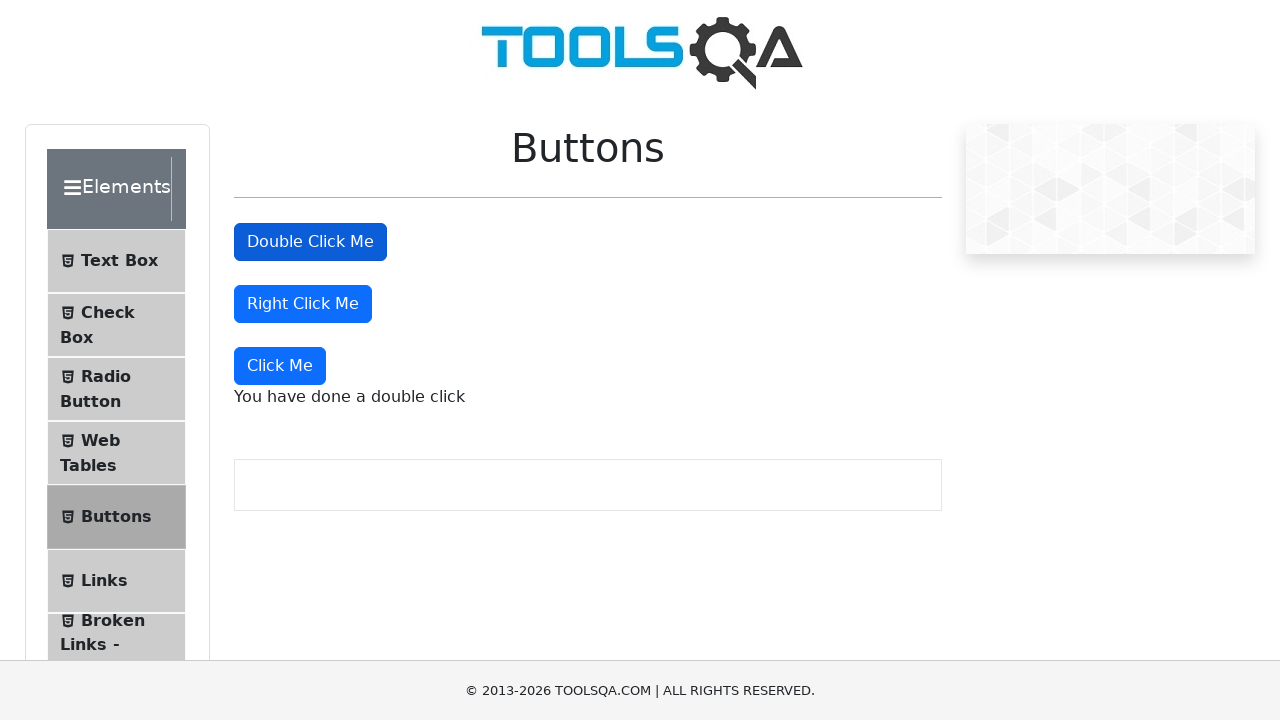

Right-clicked the right-click button at (303, 304) on #rightClickBtn
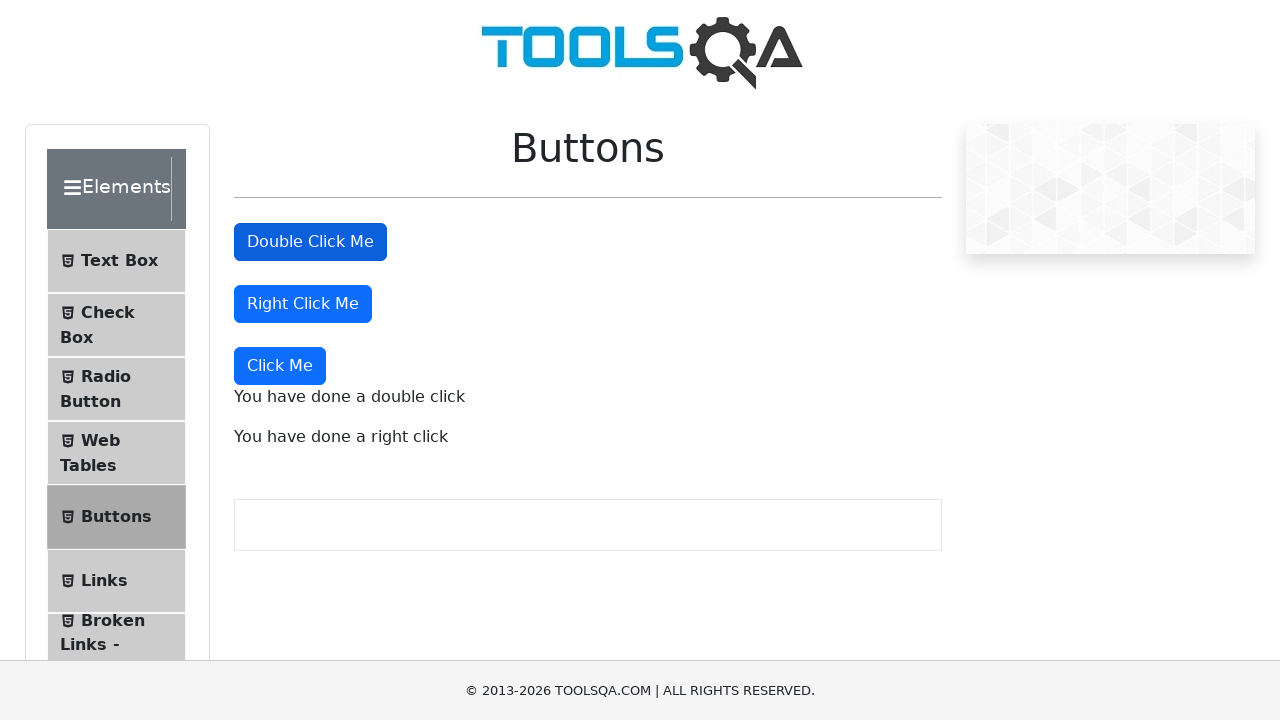

Right-click message appeared and was verified
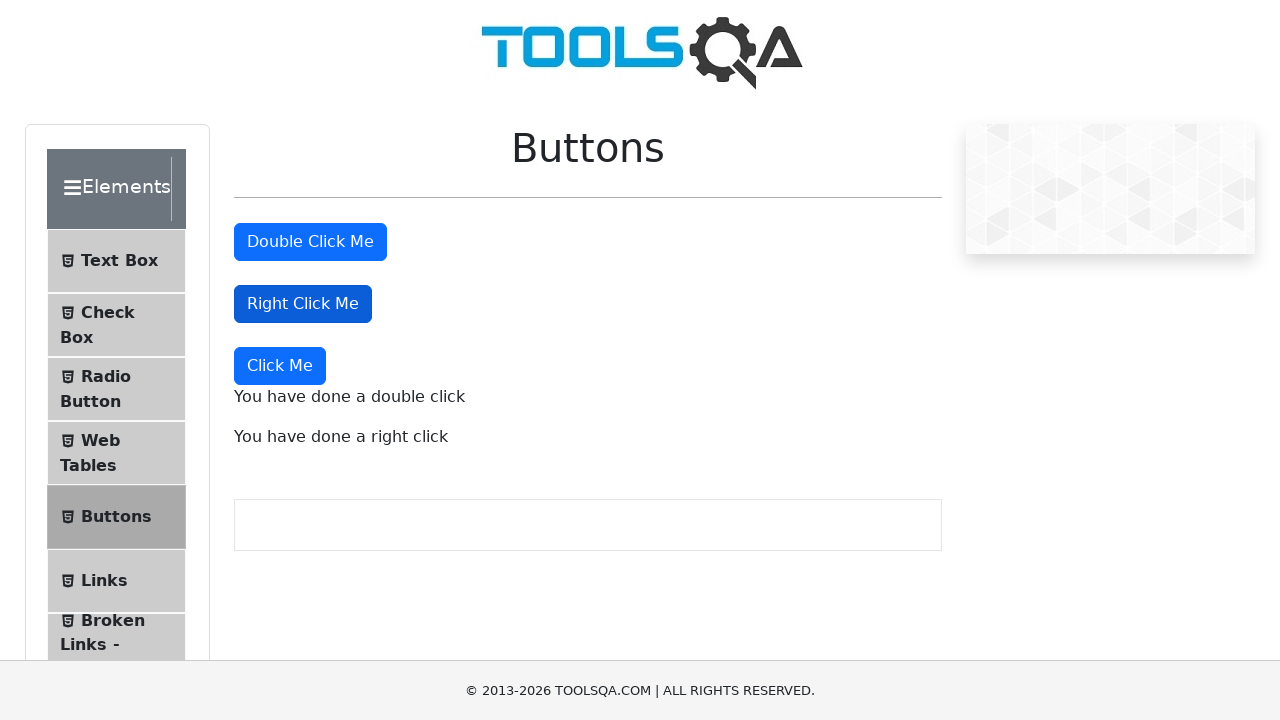

Single-clicked the 'Click Me' button at (280, 366) on xpath=(//button[normalize-space()='Click Me'])[1]
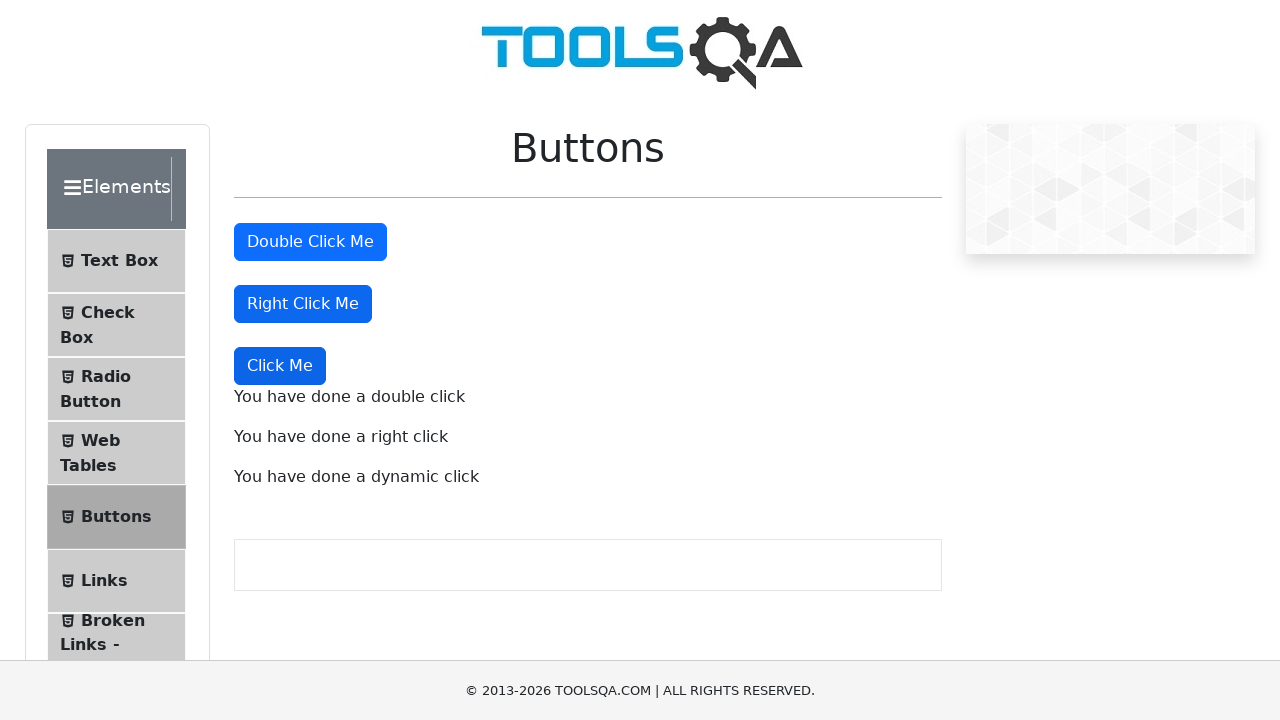

Dynamic click message appeared and was verified
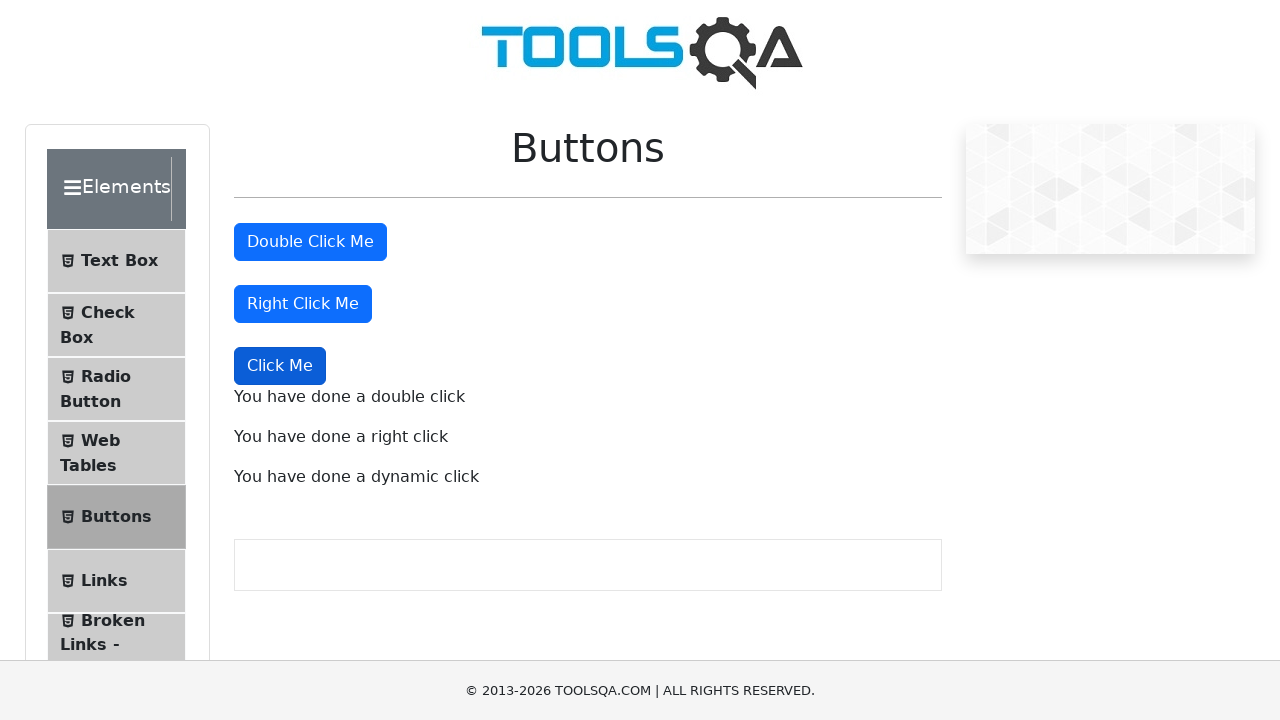

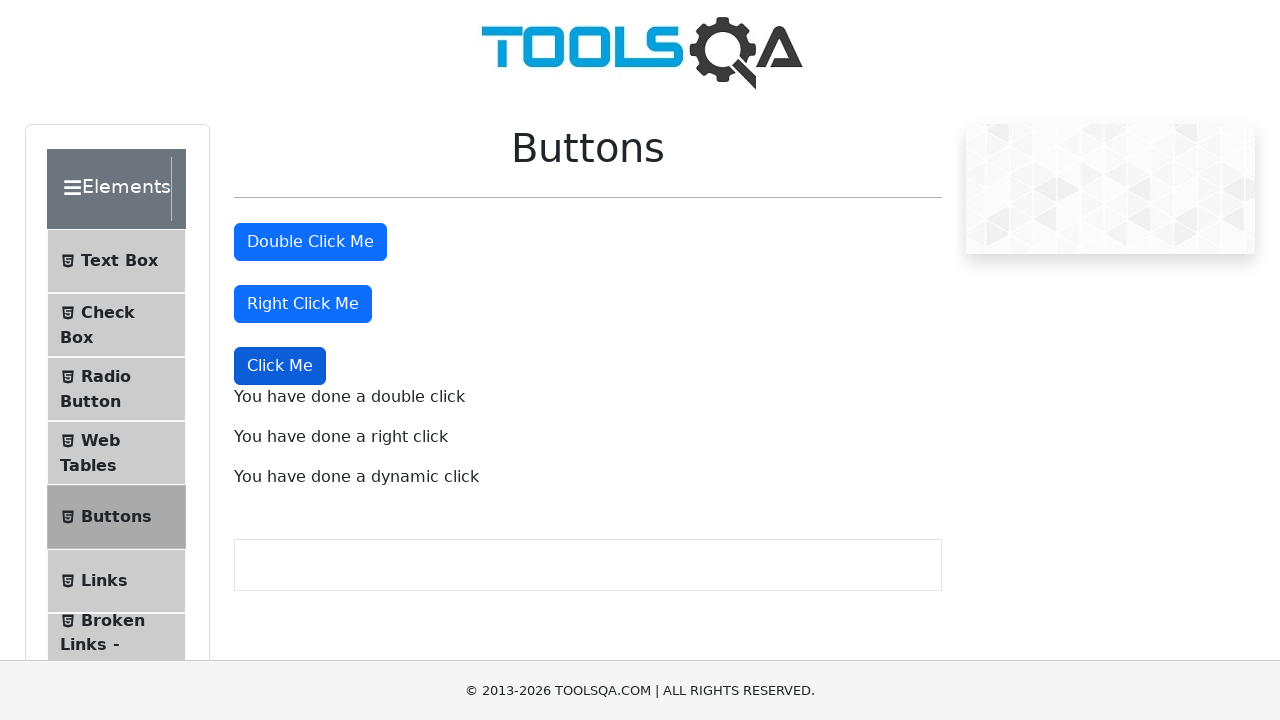